Tests drag and drop functionality on jQueryUI demo page by dragging an element and dropping it onto a target destination

Starting URL: https://jqueryui.com/droppable/

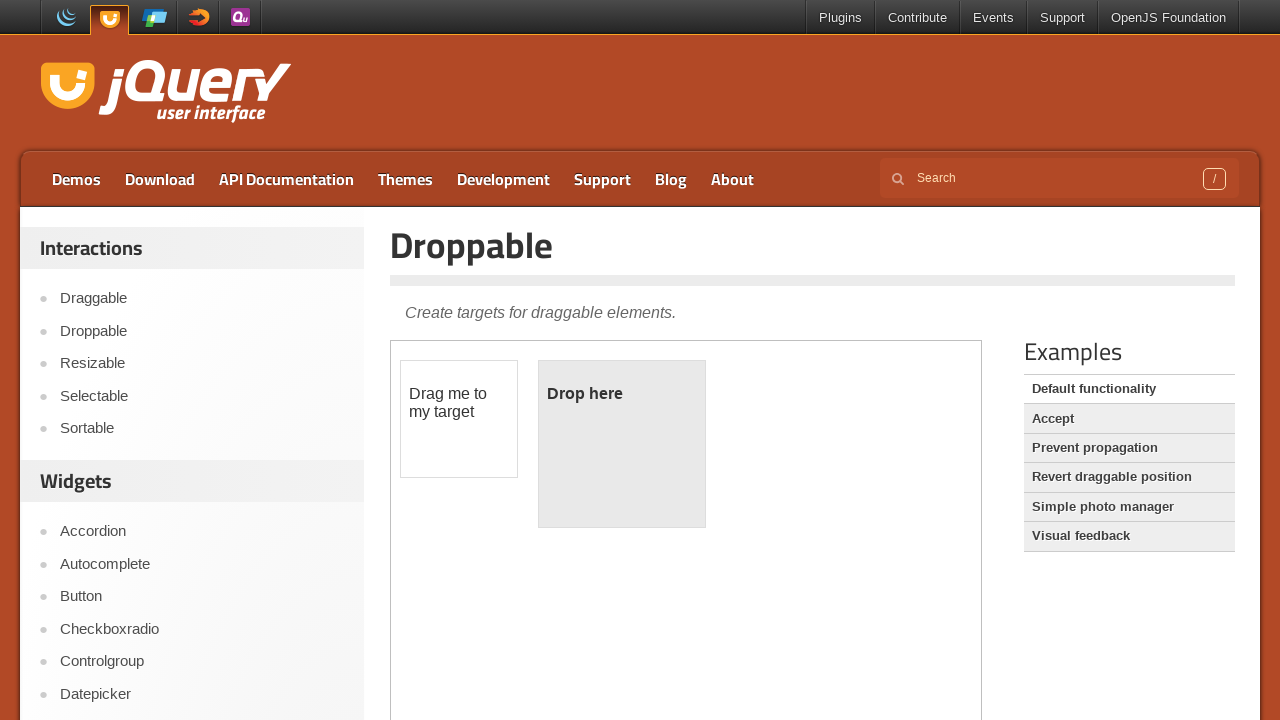

Located the demo iframe containing drag/drop elements
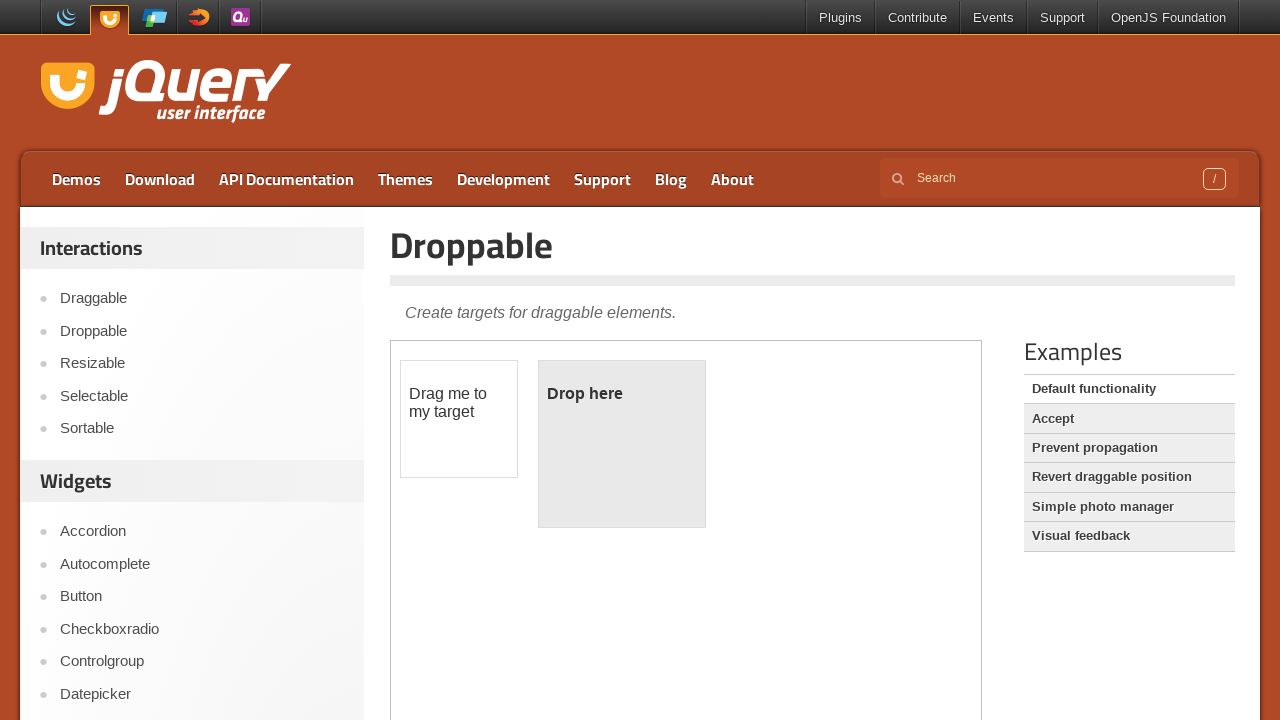

Located the draggable source element
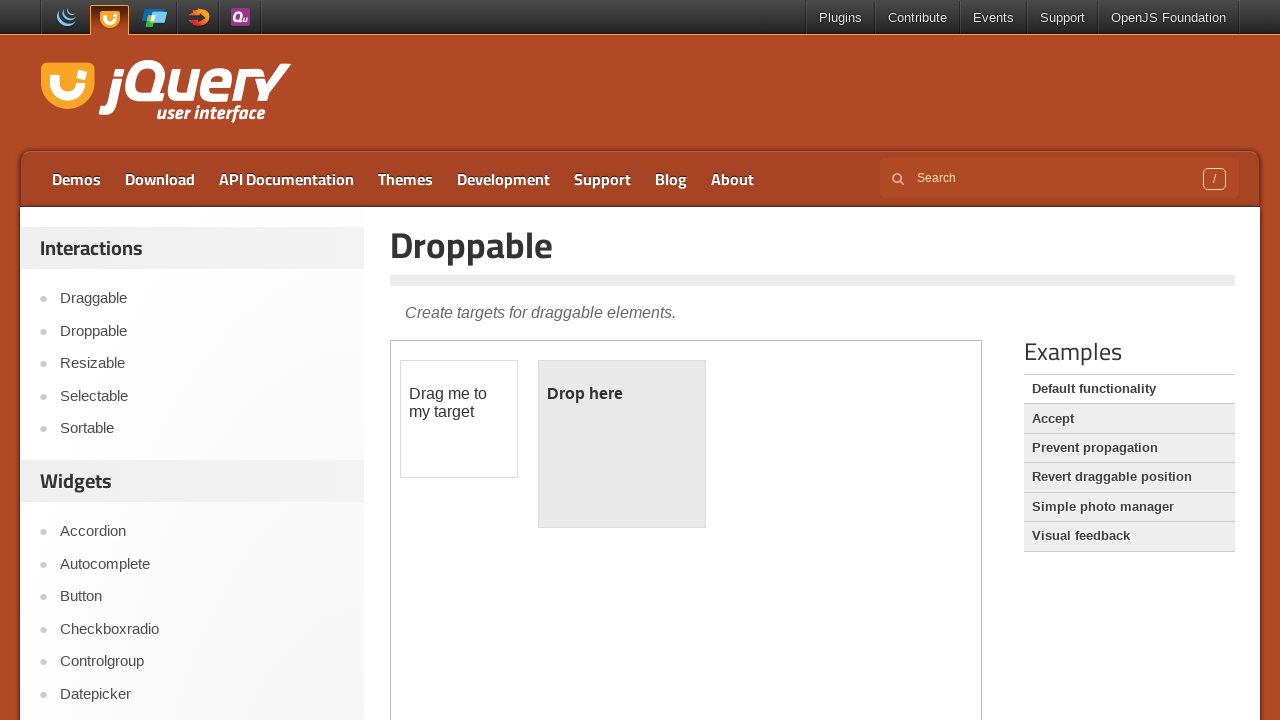

Located the droppable destination element
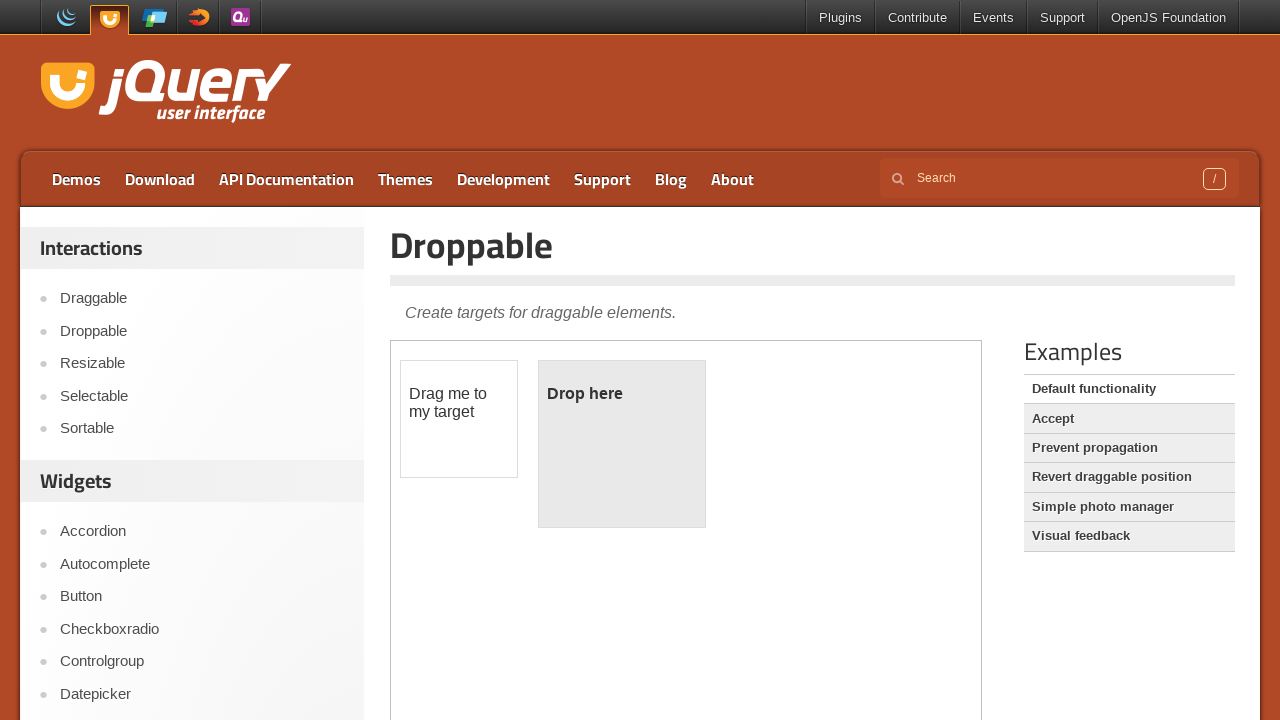

Waited for draggable element to become visible
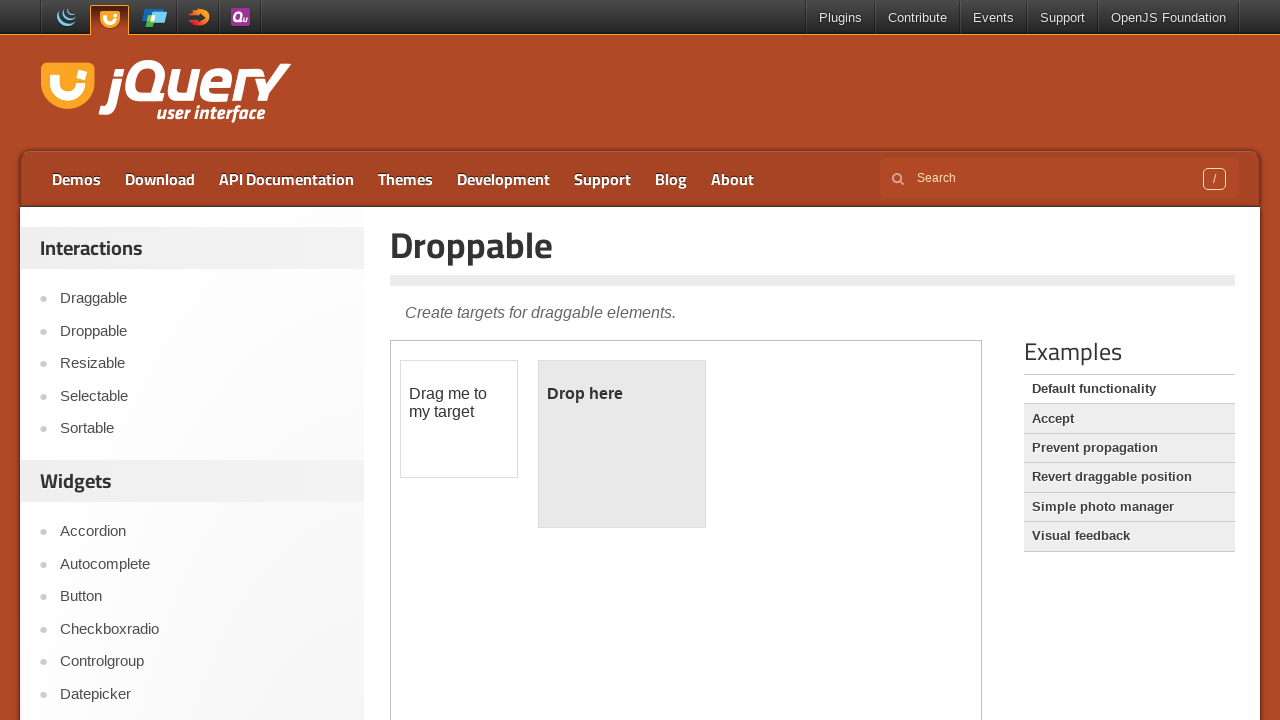

Waited for droppable element to become visible
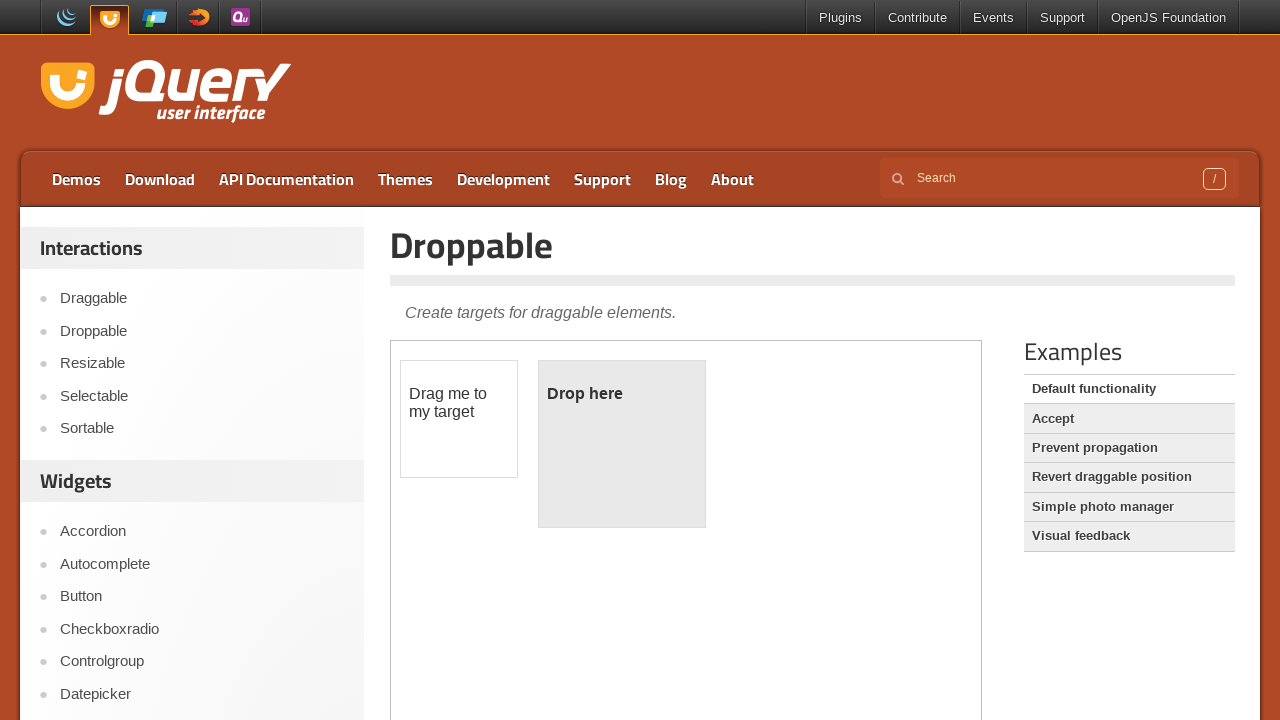

Dragged the draggable element onto the droppable destination at (622, 444)
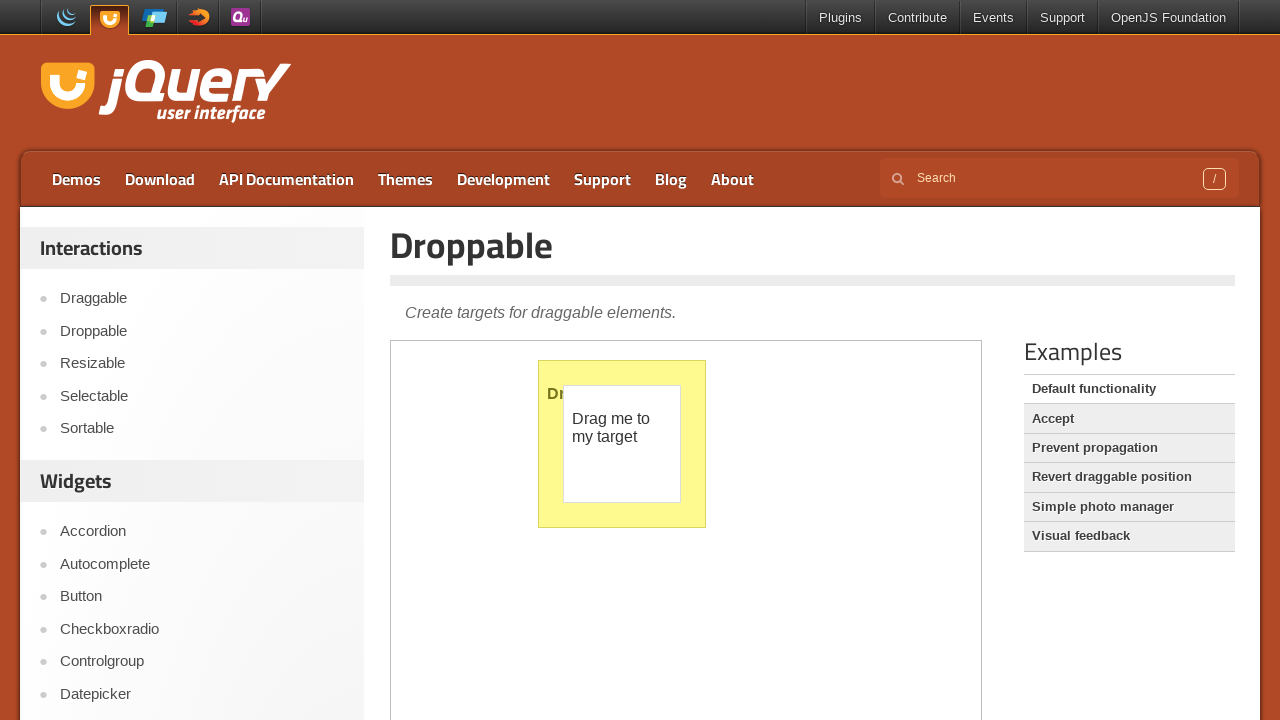

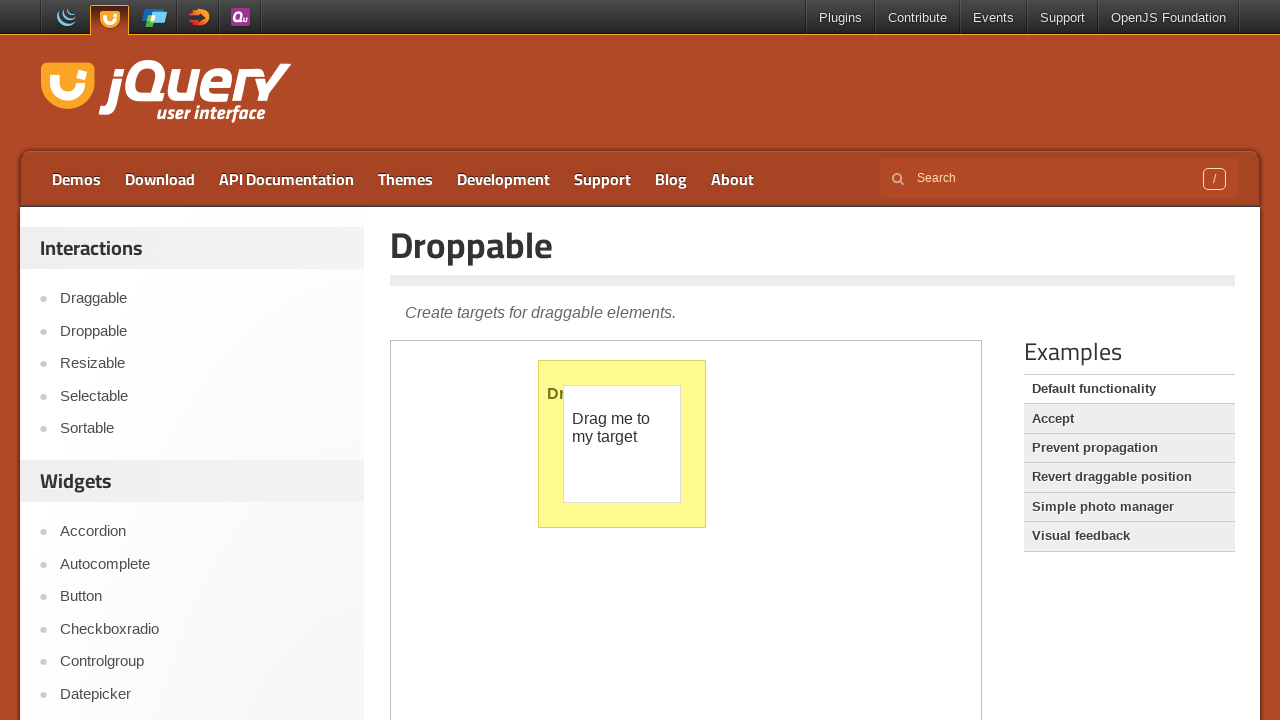